Tests registration form validation when all fields are left empty

Starting URL: https://alada.vn/tai-khoan/dang-ky.html

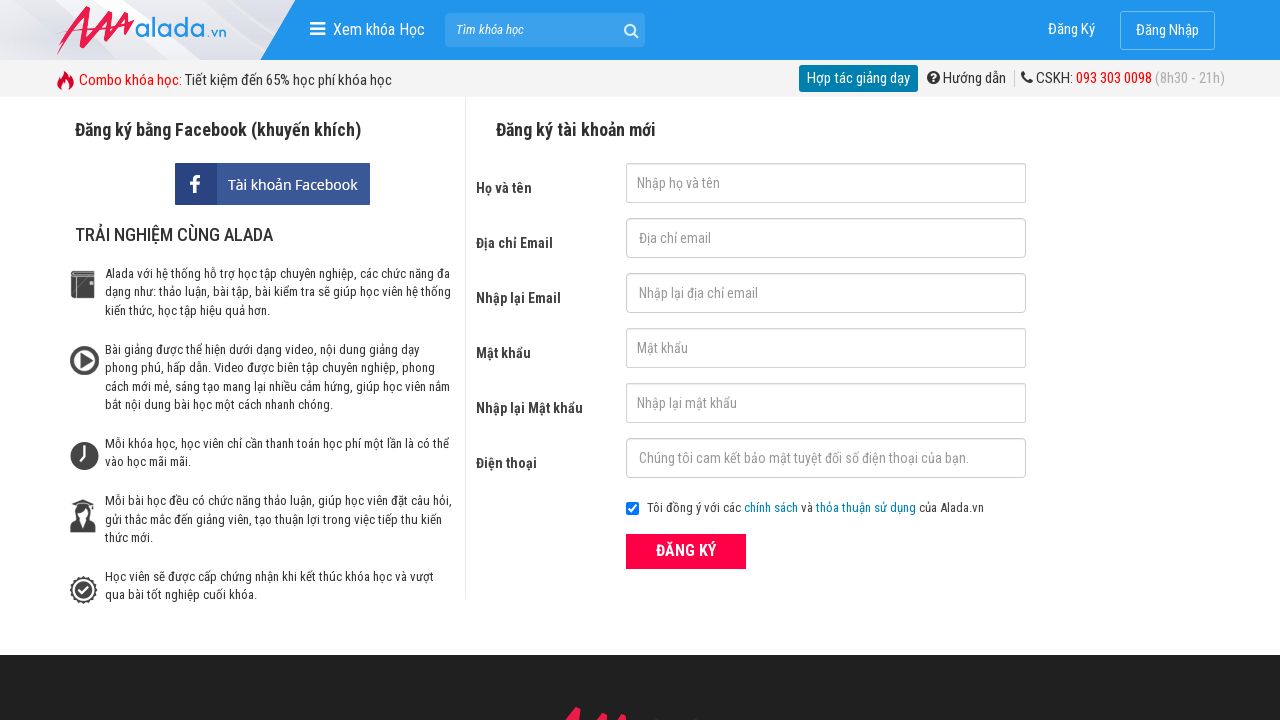

Cleared first name field on #txtFirstname
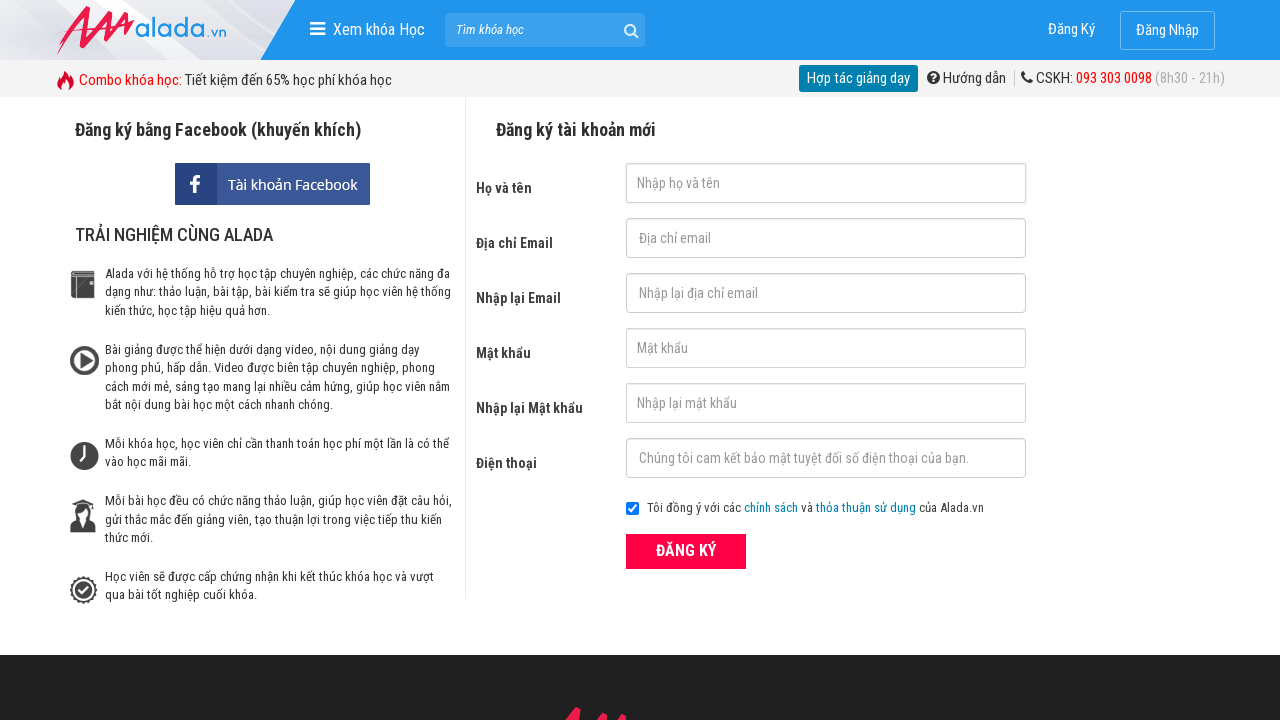

Cleared email field on #txtEmail
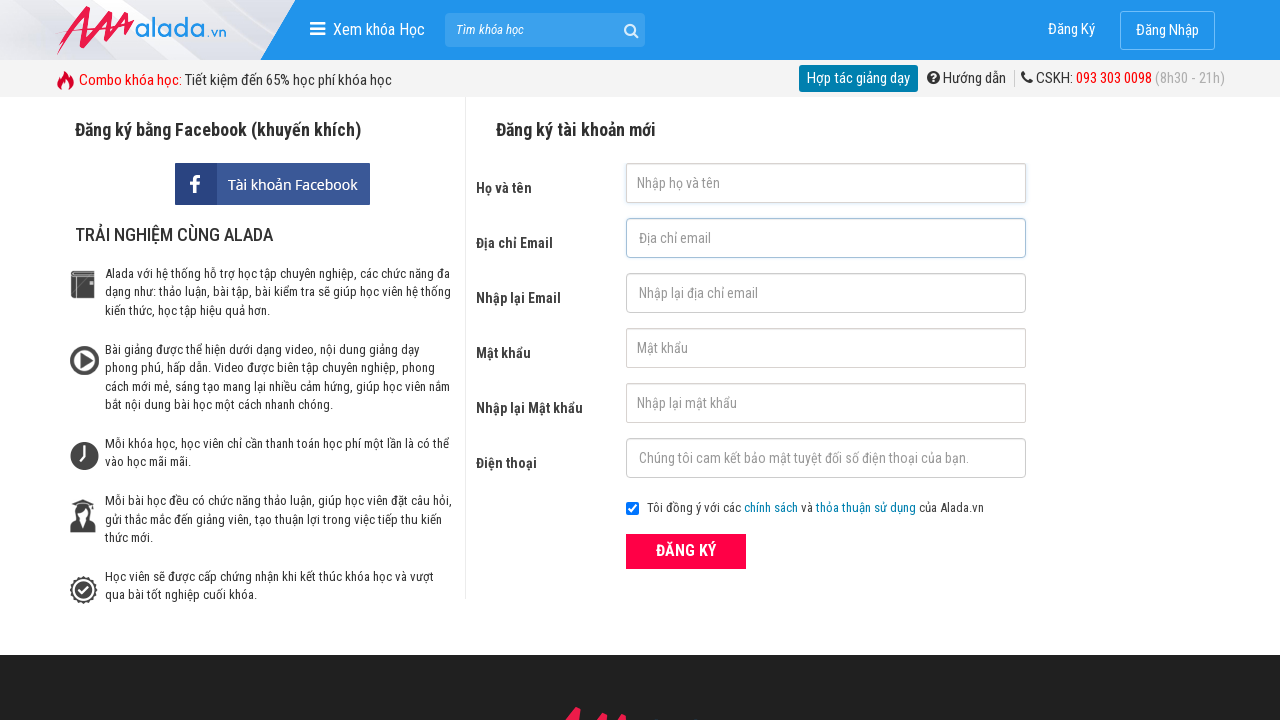

Cleared confirm email field on #txtCEmail
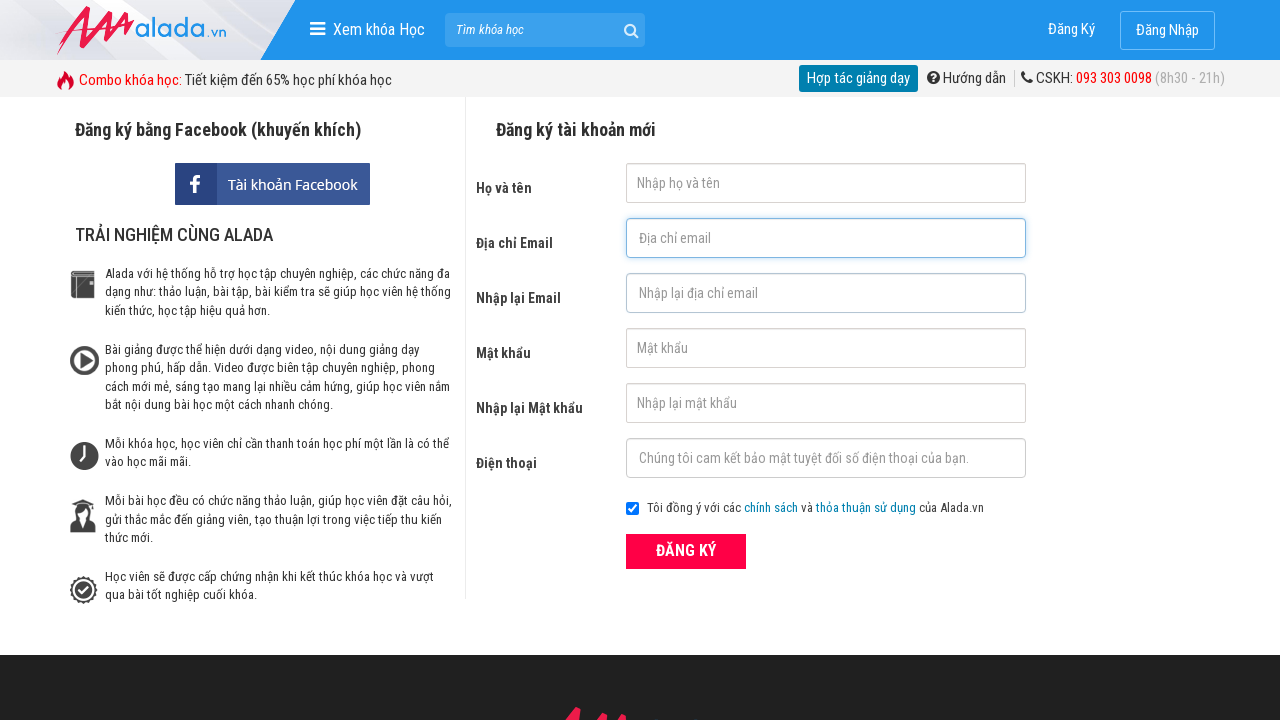

Cleared password field on #txtPassword
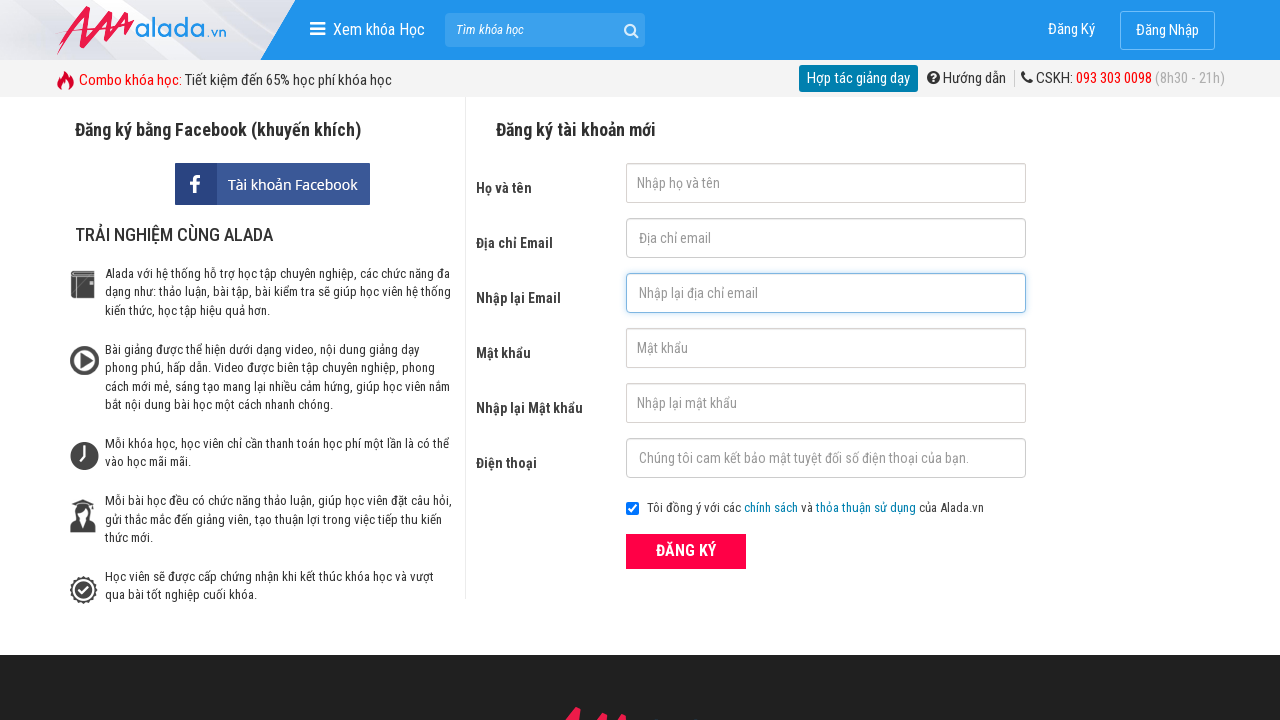

Cleared confirm password field on #txtCPassword
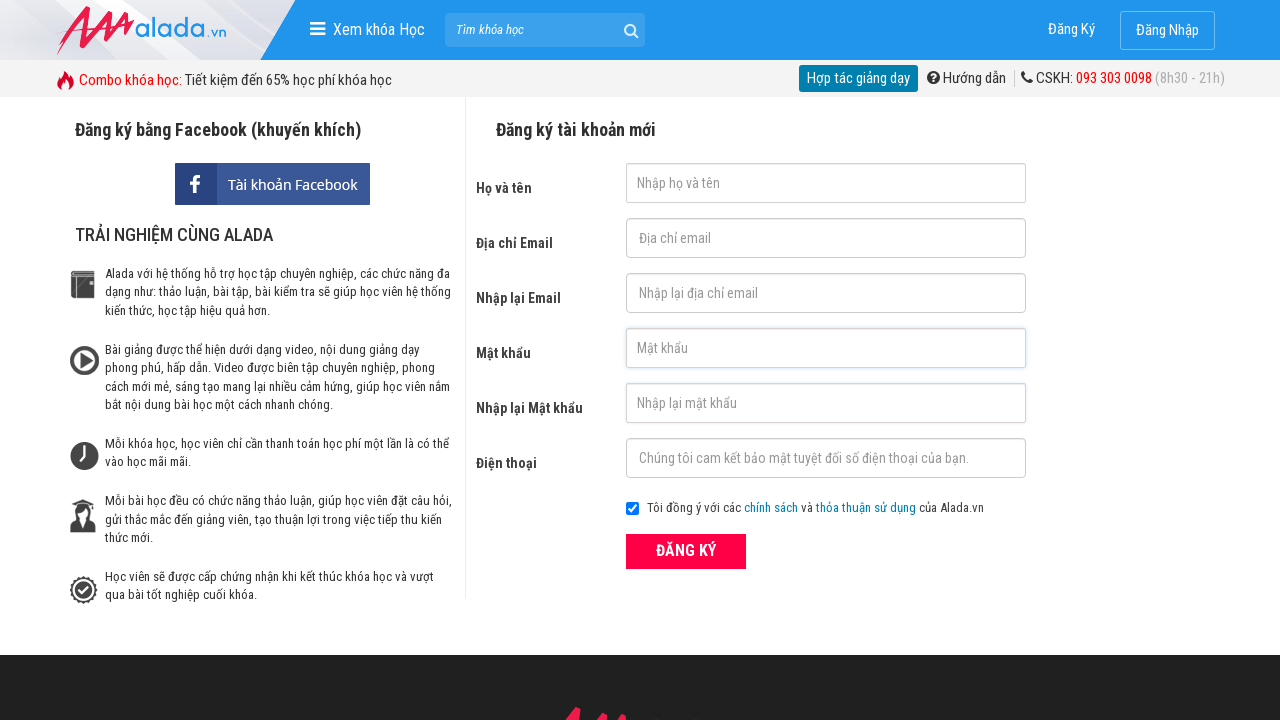

Cleared phone field on #txtPhone
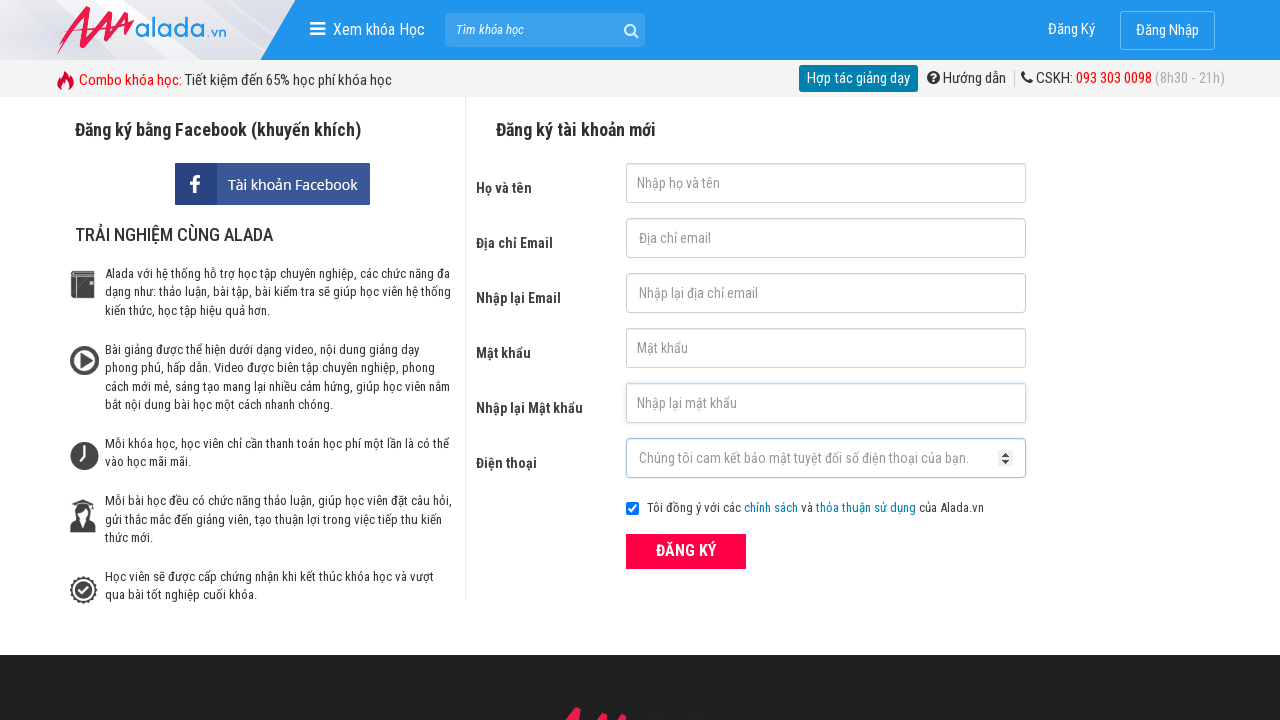

Clicked submit button to attempt registration with empty fields at (686, 551) on xpath=//button[text()='ĐĂNG KÝ' and @type='submit']
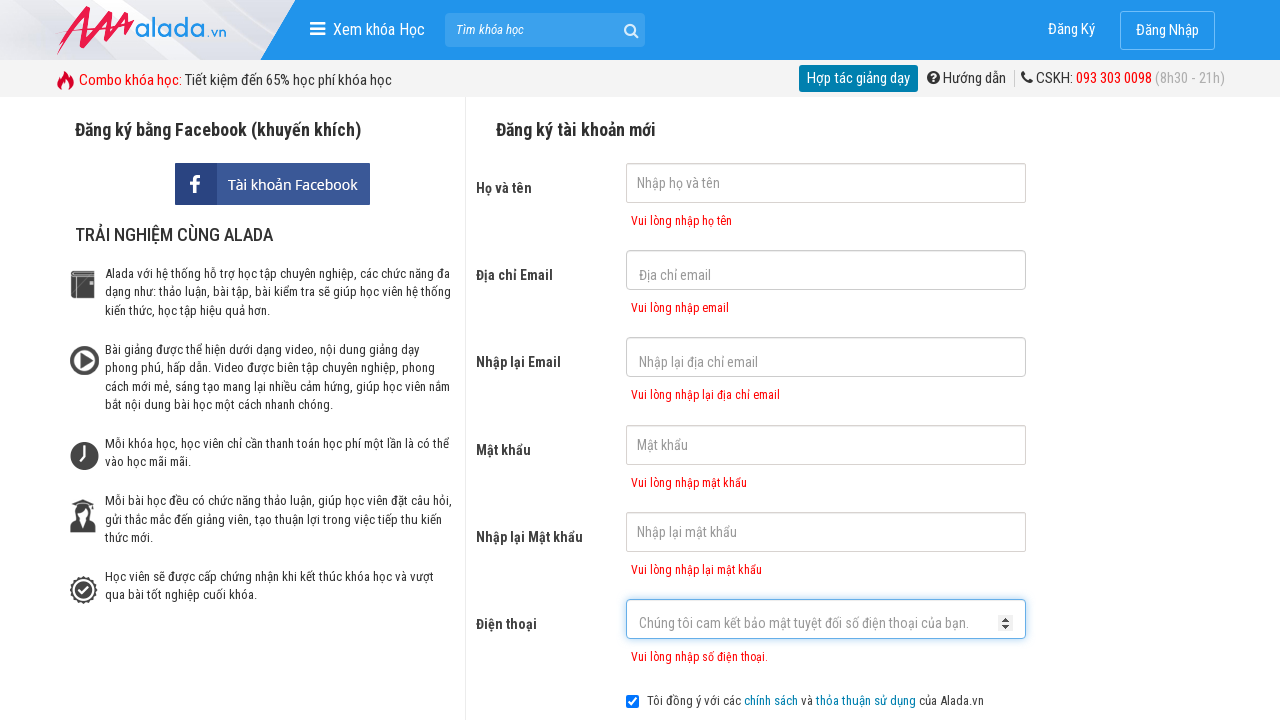

Validation error messages appeared for empty form fields
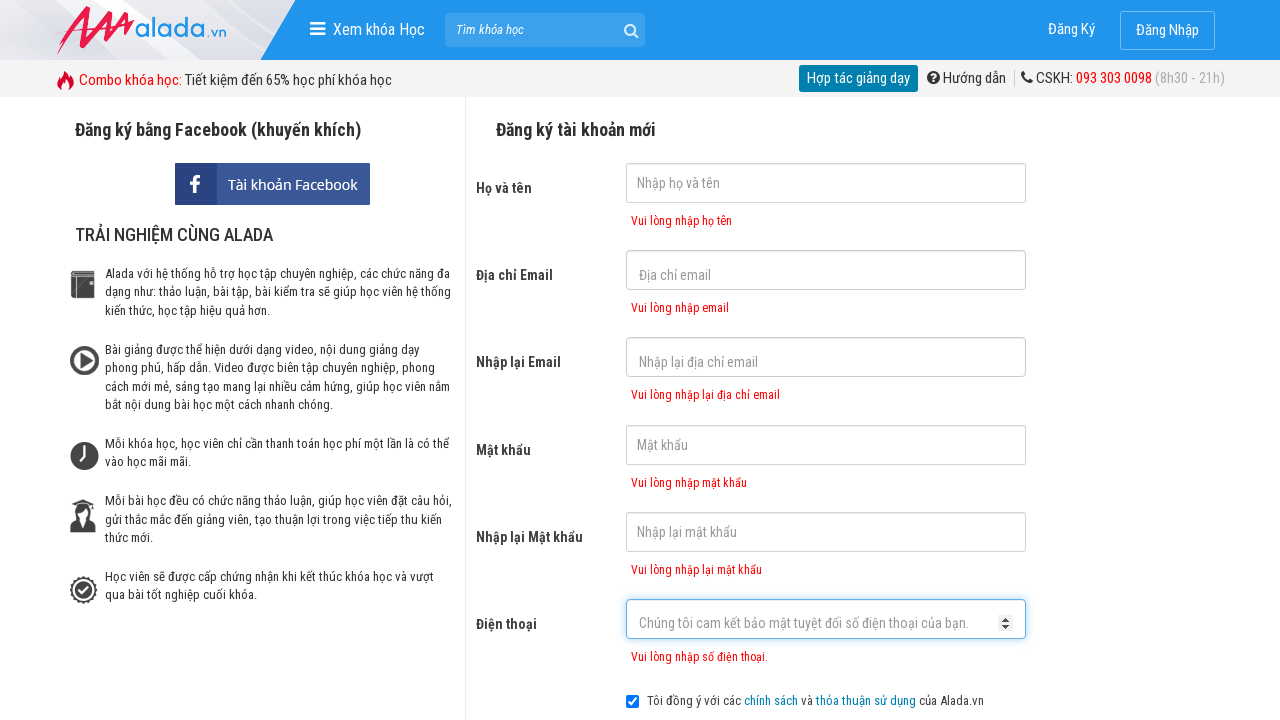

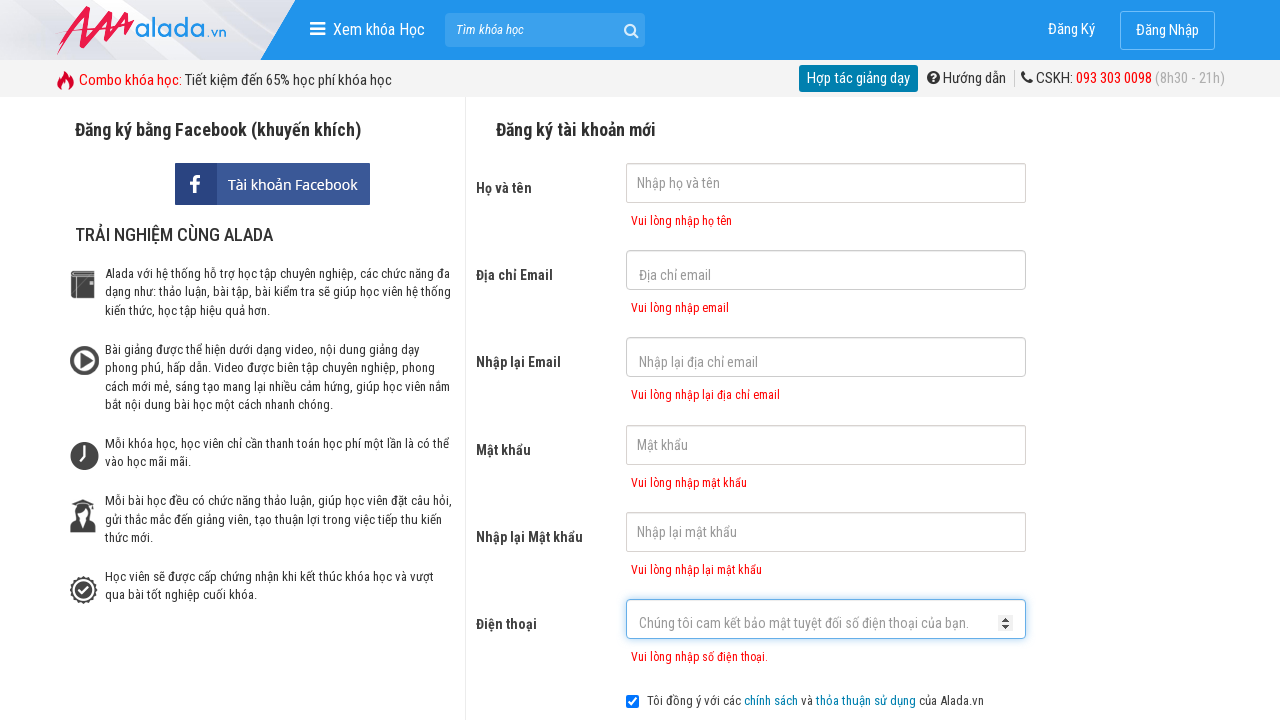